Opens Target Circle page and verifies that benefit cells are displayed

Starting URL: https://www.target.com/circle

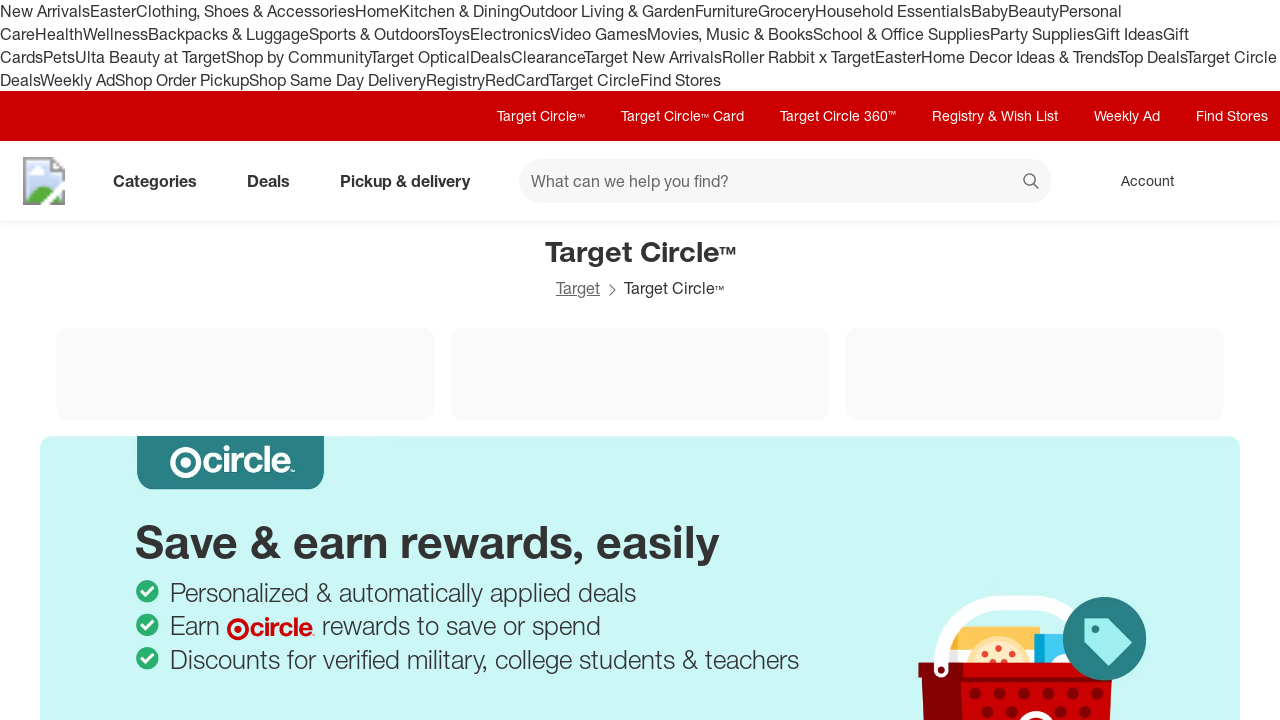

Waited for Target Circle benefit cells to load
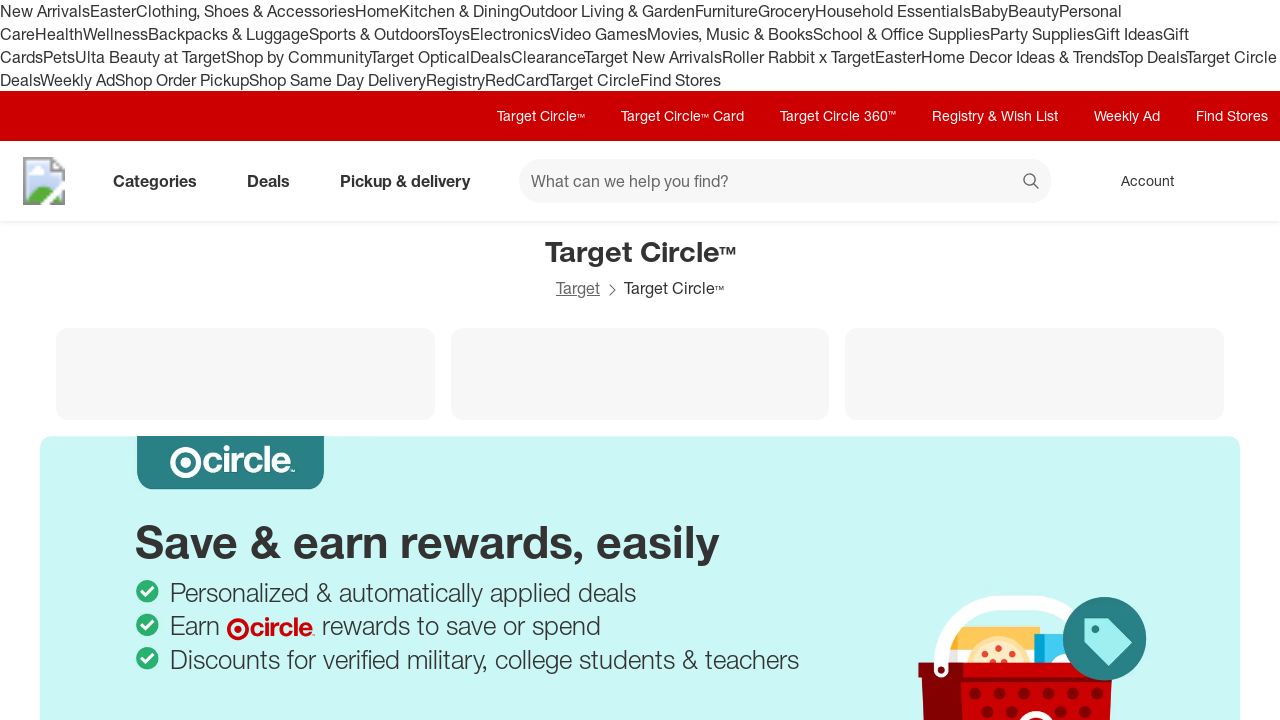

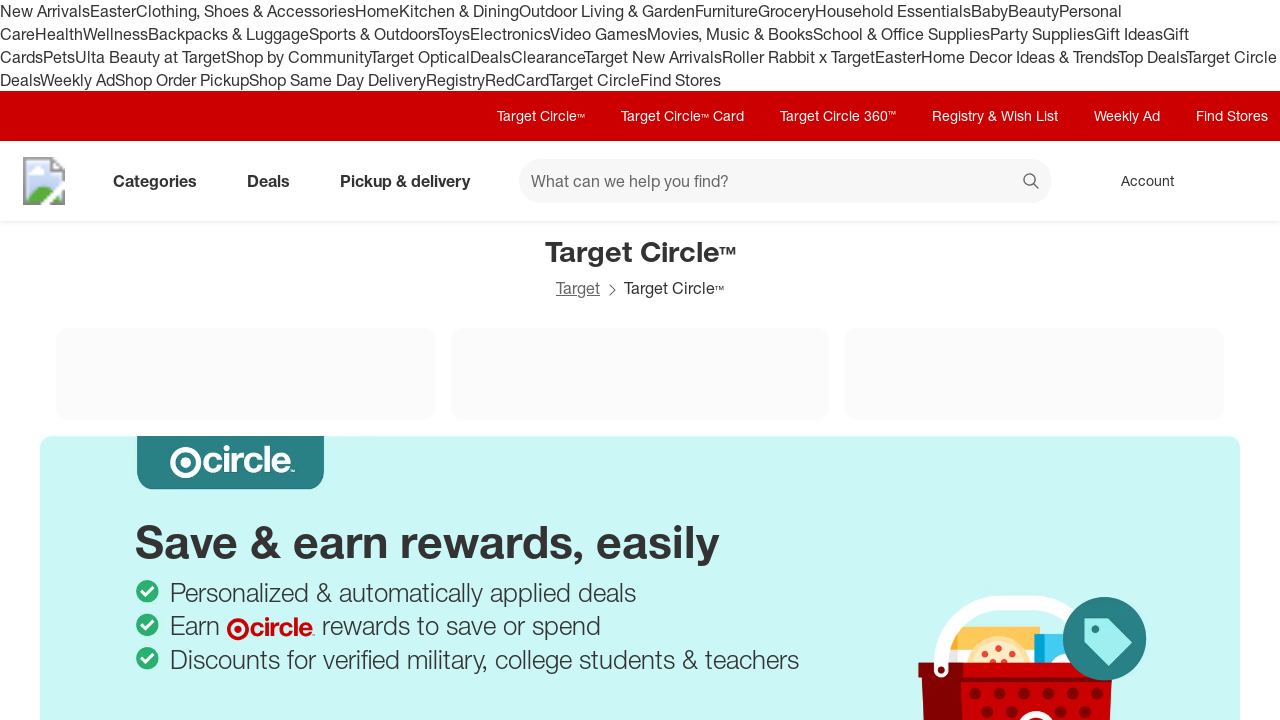